Tests unmarking todo items as complete by unchecking their checkboxes

Starting URL: https://demo.playwright.dev/todomvc

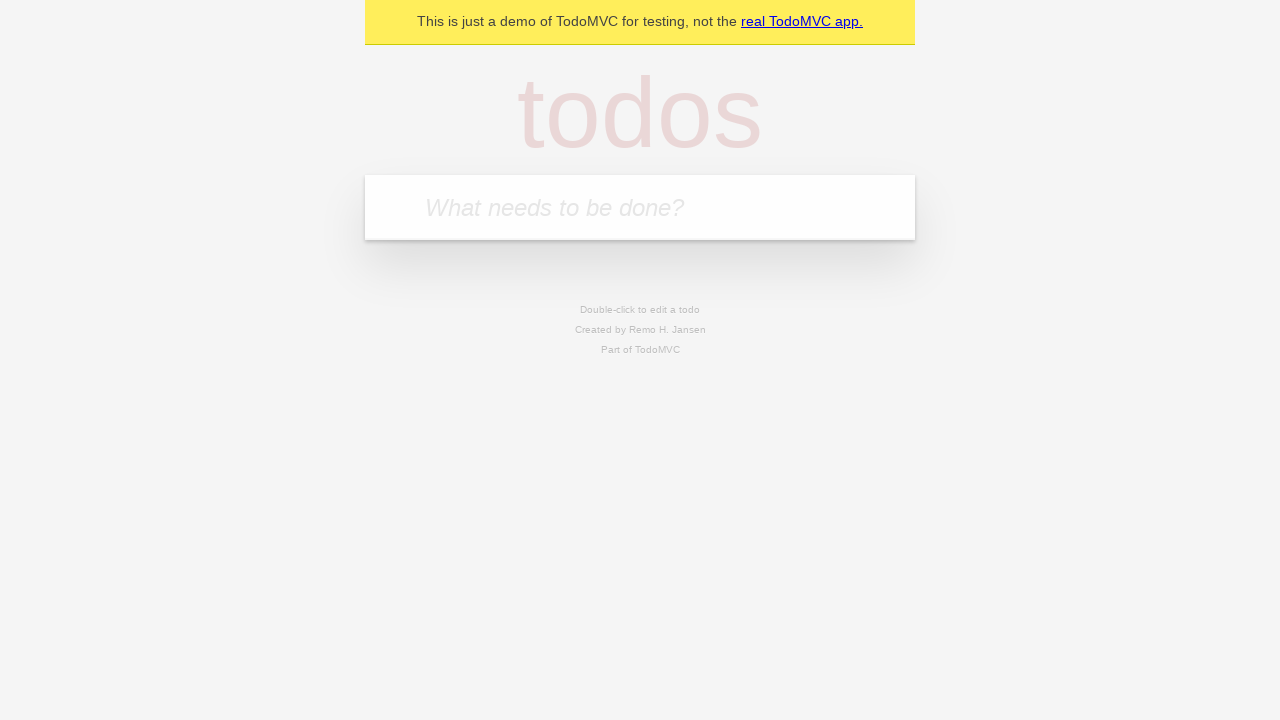

Filled todo input with 'buy some cheese' on internal:attr=[placeholder="What needs to be done?"i]
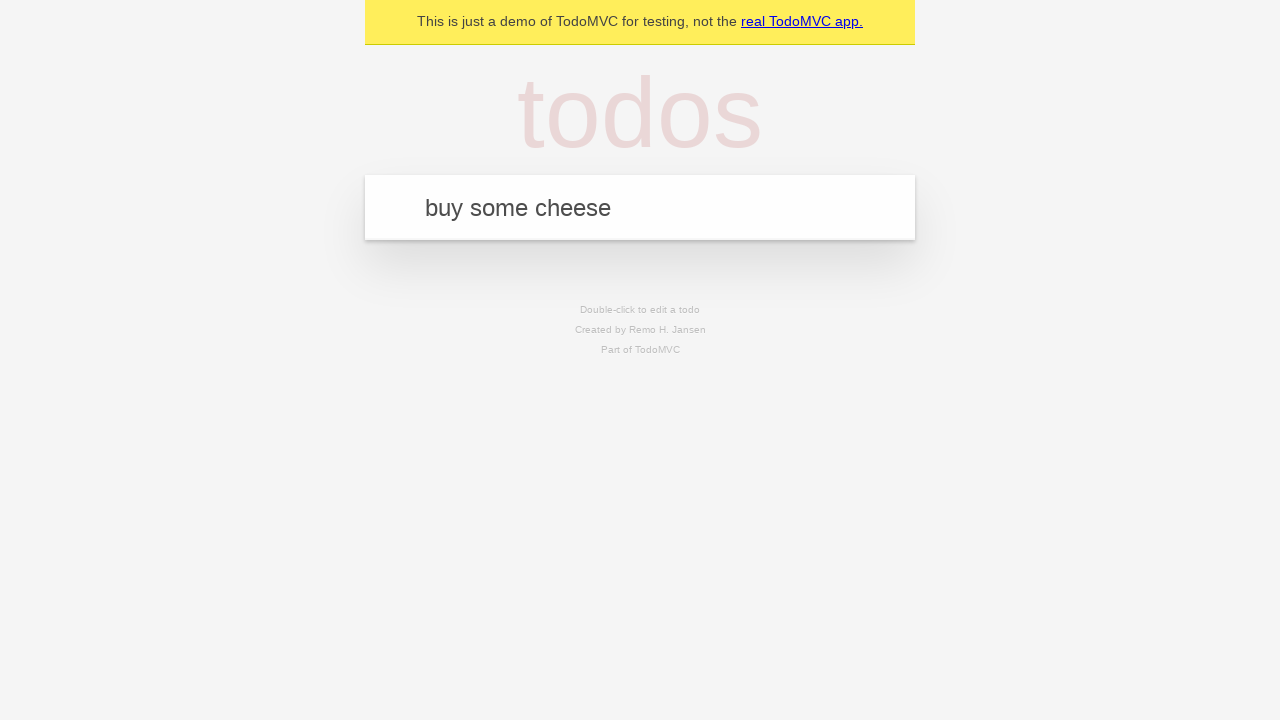

Pressed Enter to create first todo item on internal:attr=[placeholder="What needs to be done?"i]
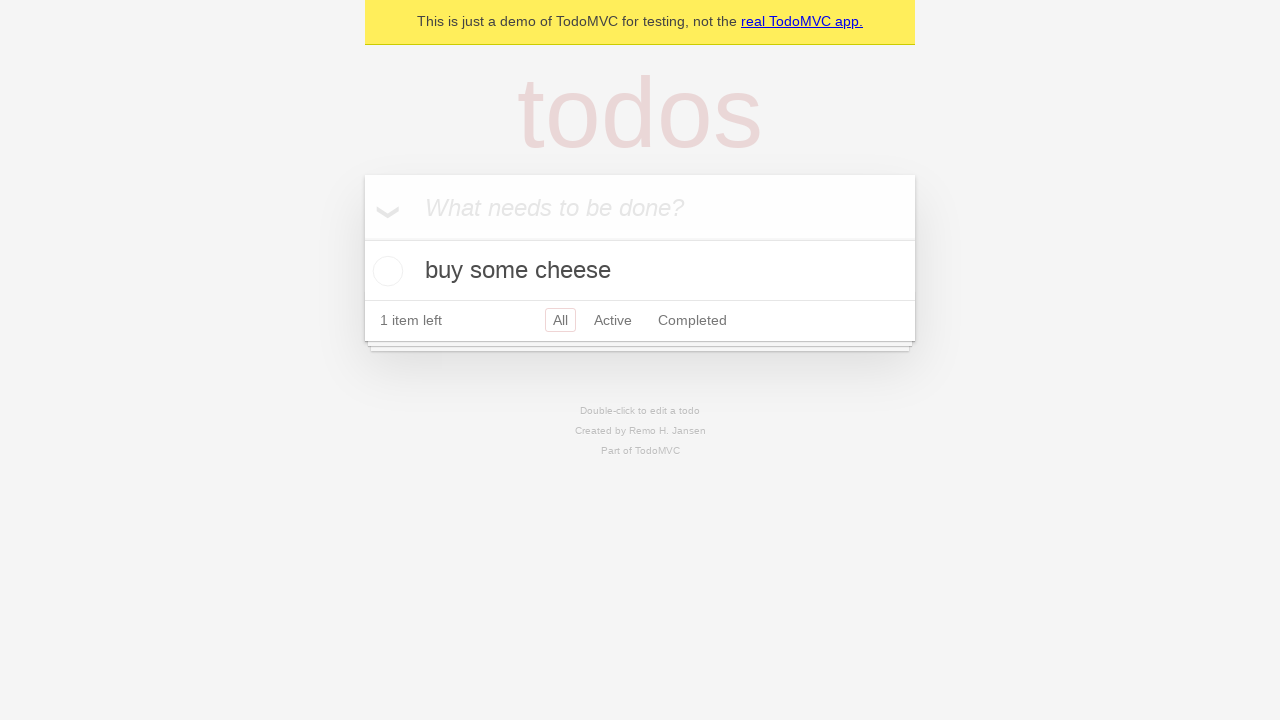

Filled todo input with 'feed the cat' on internal:attr=[placeholder="What needs to be done?"i]
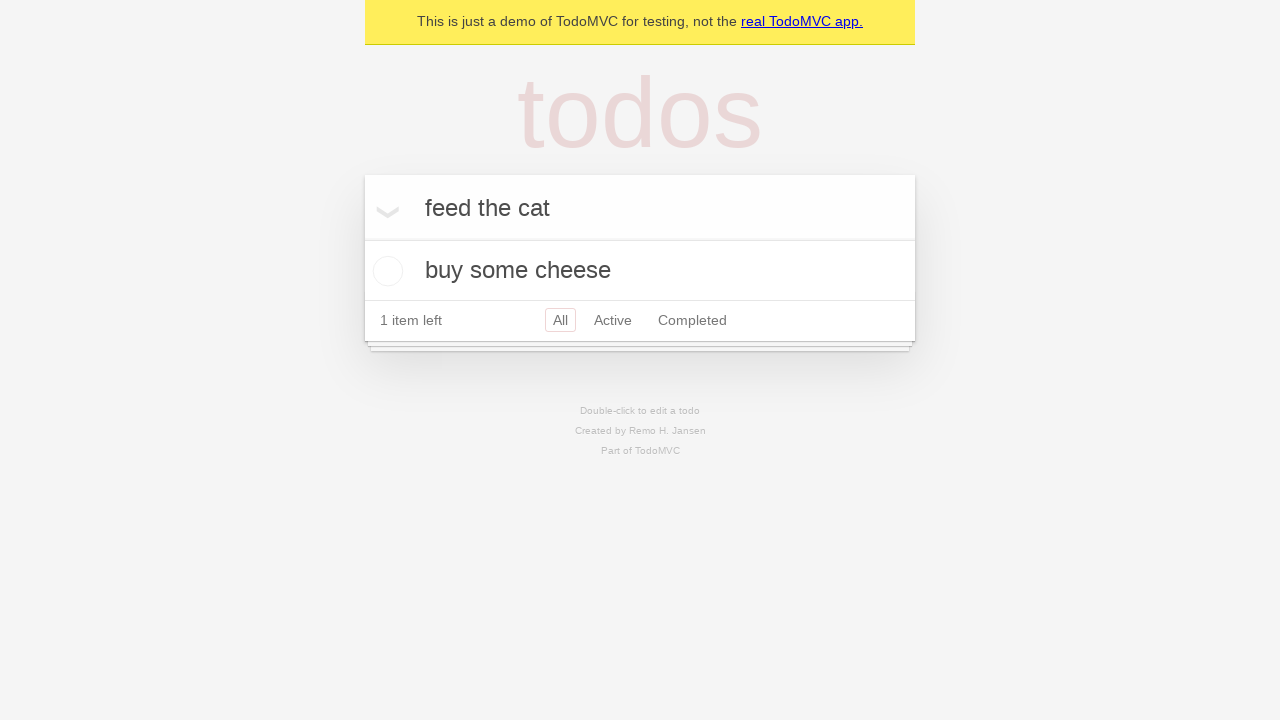

Pressed Enter to create second todo item on internal:attr=[placeholder="What needs to be done?"i]
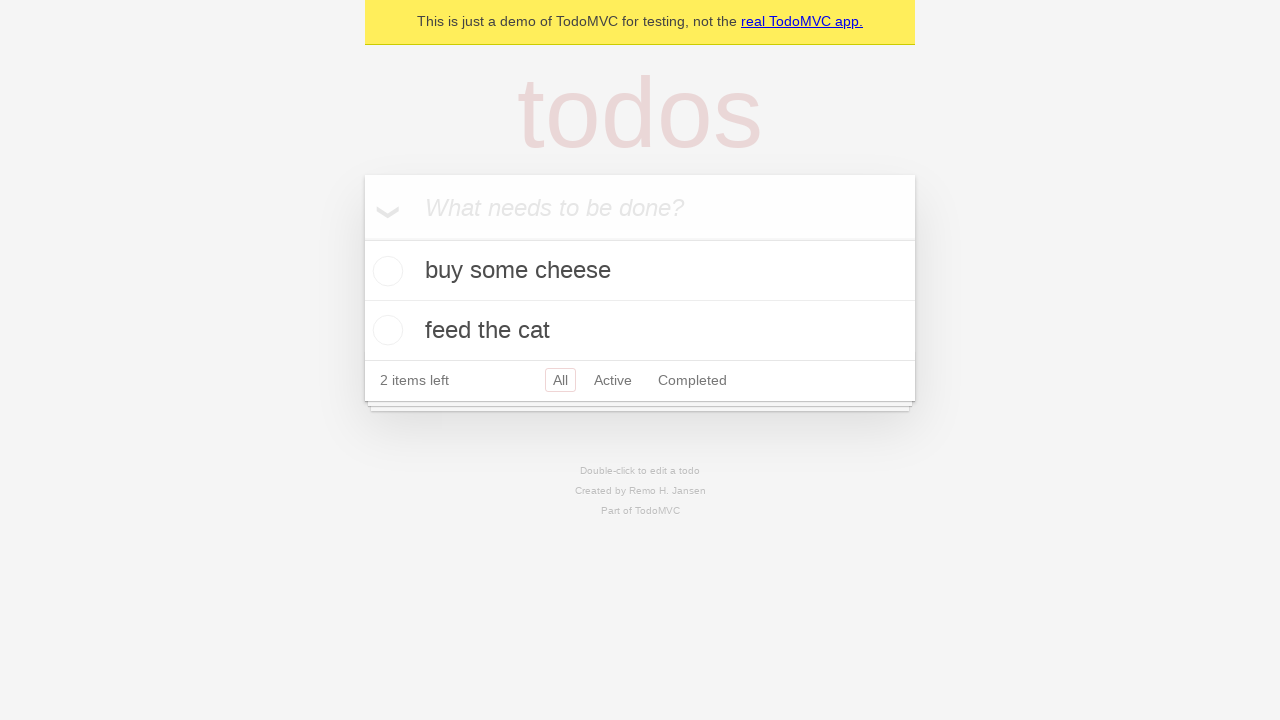

Checked the first todo item's checkbox to mark as complete at (385, 271) on internal:testid=[data-testid="todo-item"s] >> nth=0 >> internal:role=checkbox
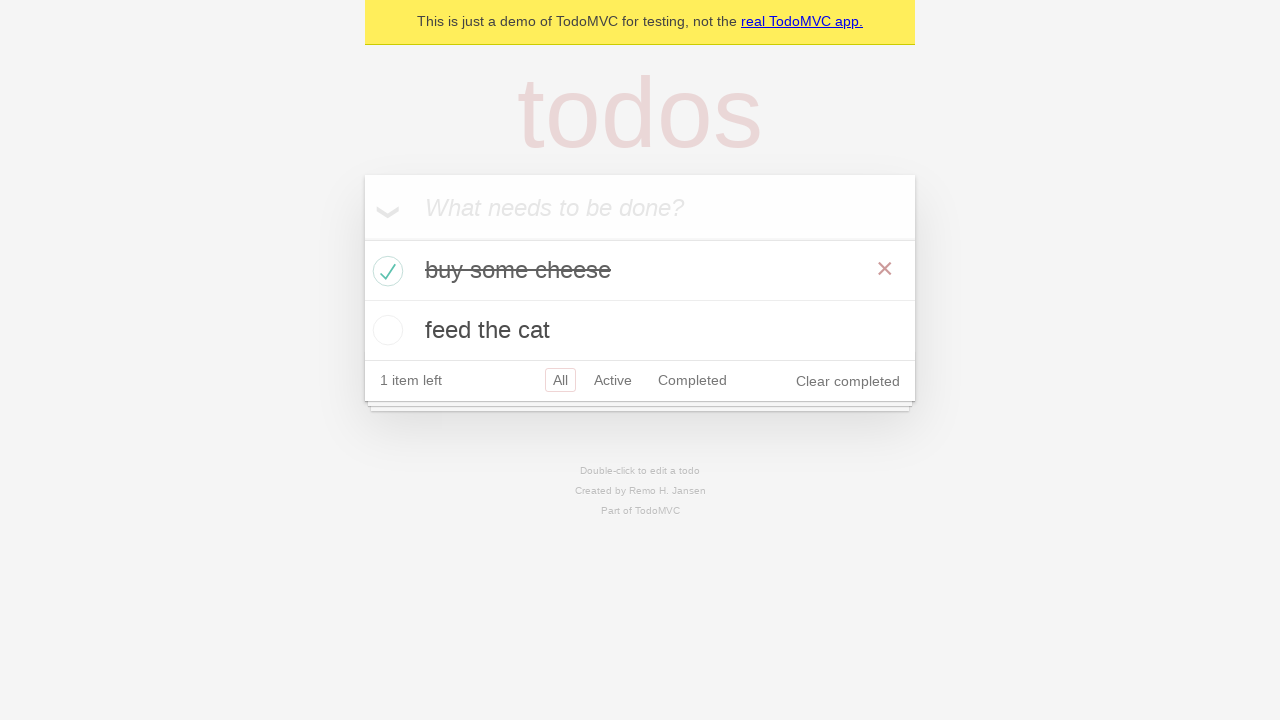

Unchecked the first todo item's checkbox to mark as incomplete at (385, 271) on internal:testid=[data-testid="todo-item"s] >> nth=0 >> internal:role=checkbox
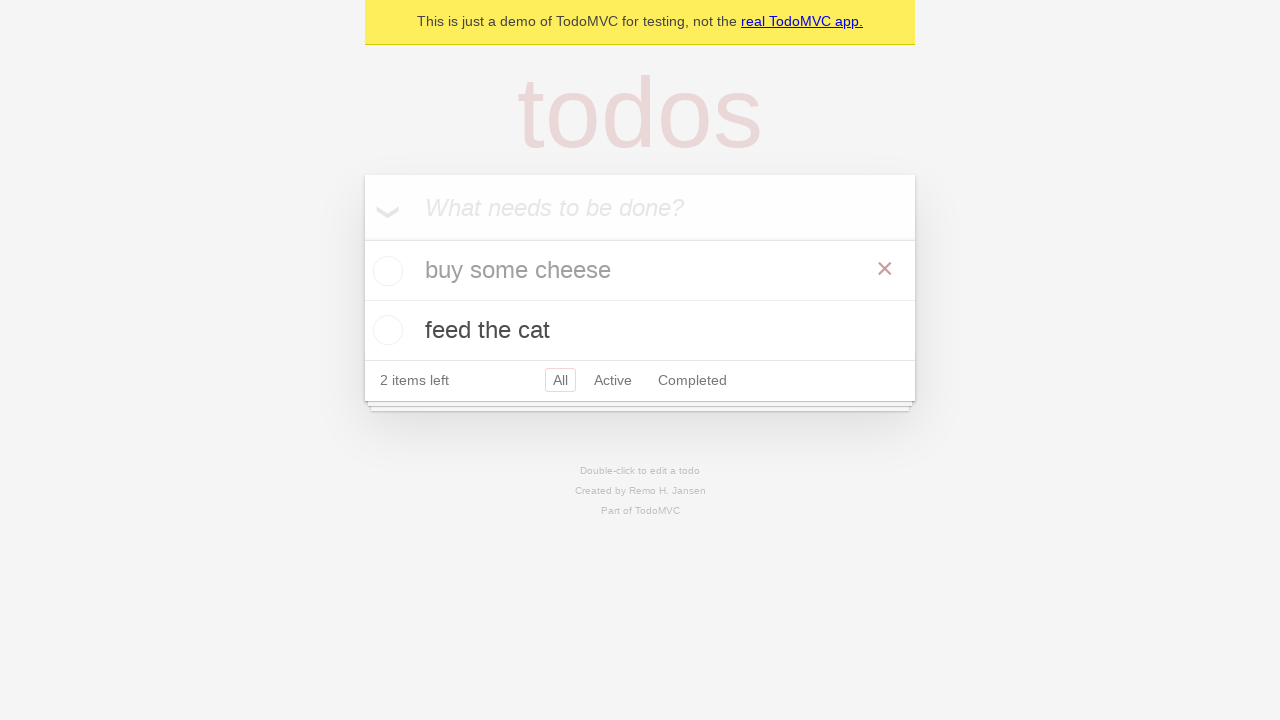

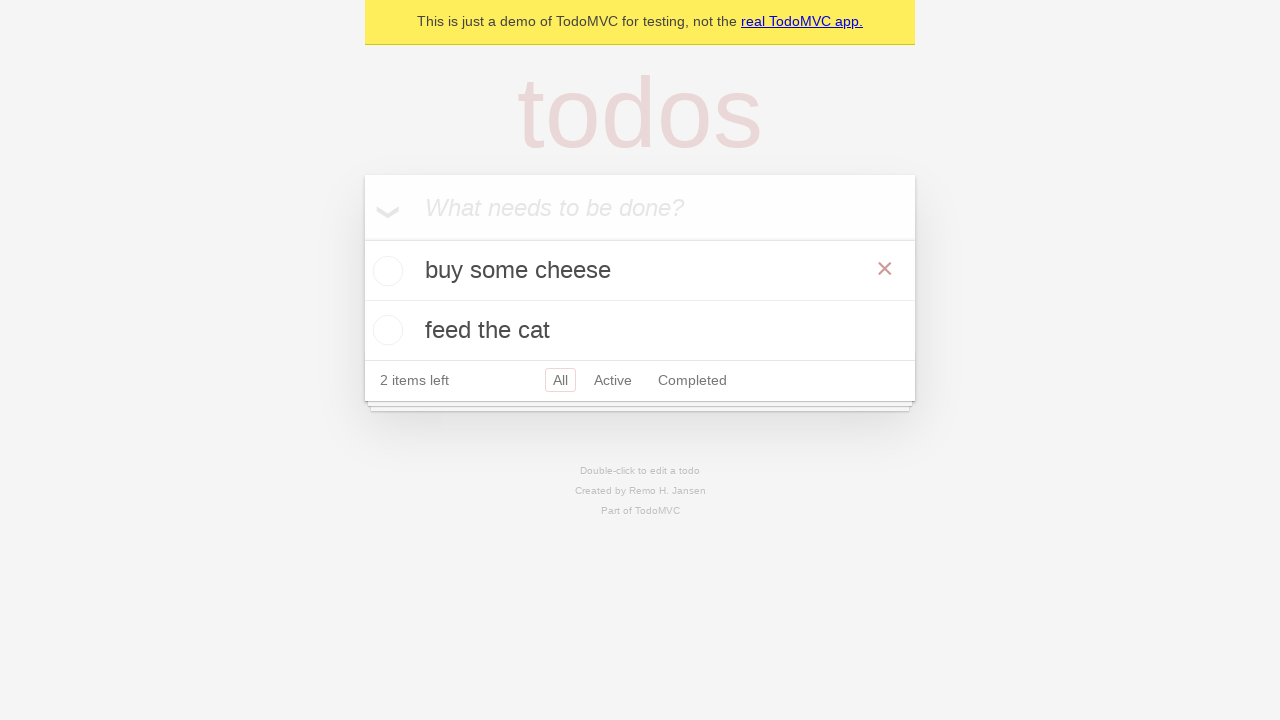